Fills out a Google Form for employee feedback by entering employee name, years of service, and selecting a department from a dropdown.

Starting URL: https://docs.google.com/forms/d/e/1FAIpQLSf2EwKKGsW7jWBxCNNiJoVEn2vnv9-lcygkBsMuCtsGlKfiEA/viewform

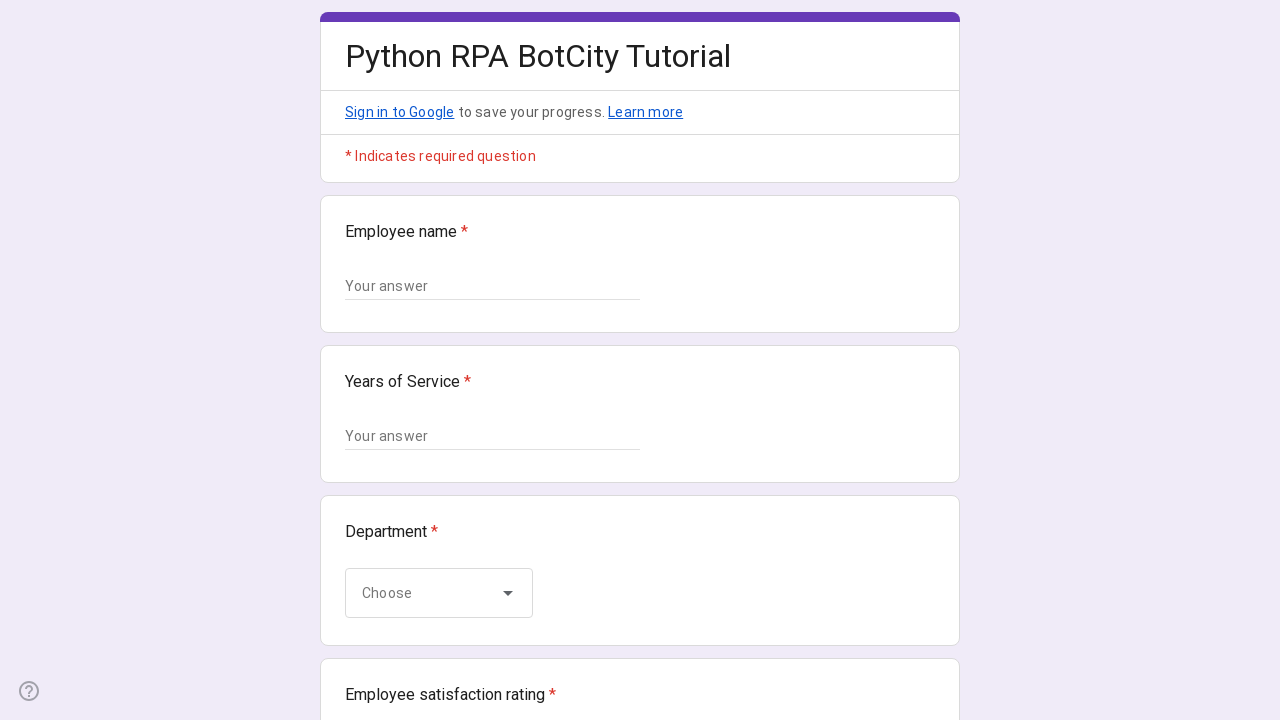

Waited for employee name field to load
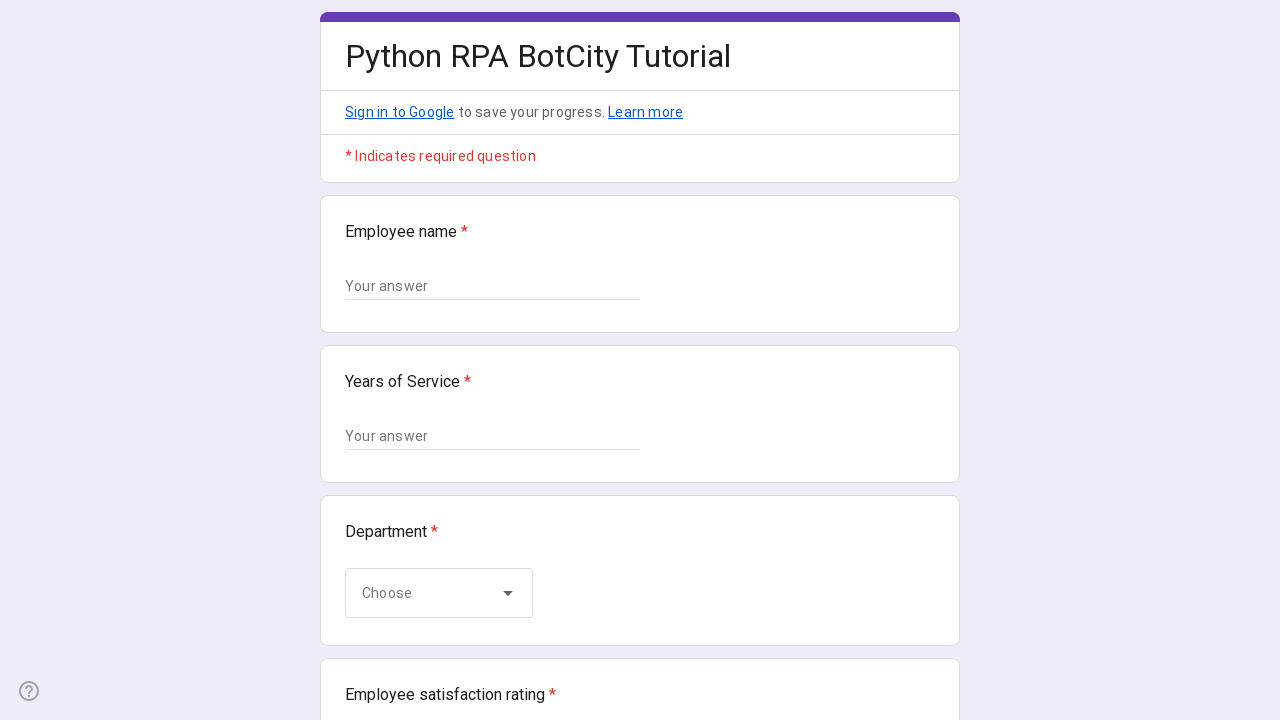

Filled employee name field with 'Sarah Johnson' on xpath=//div[contains(@data-params, 'Employee name')]//input[@type='text']
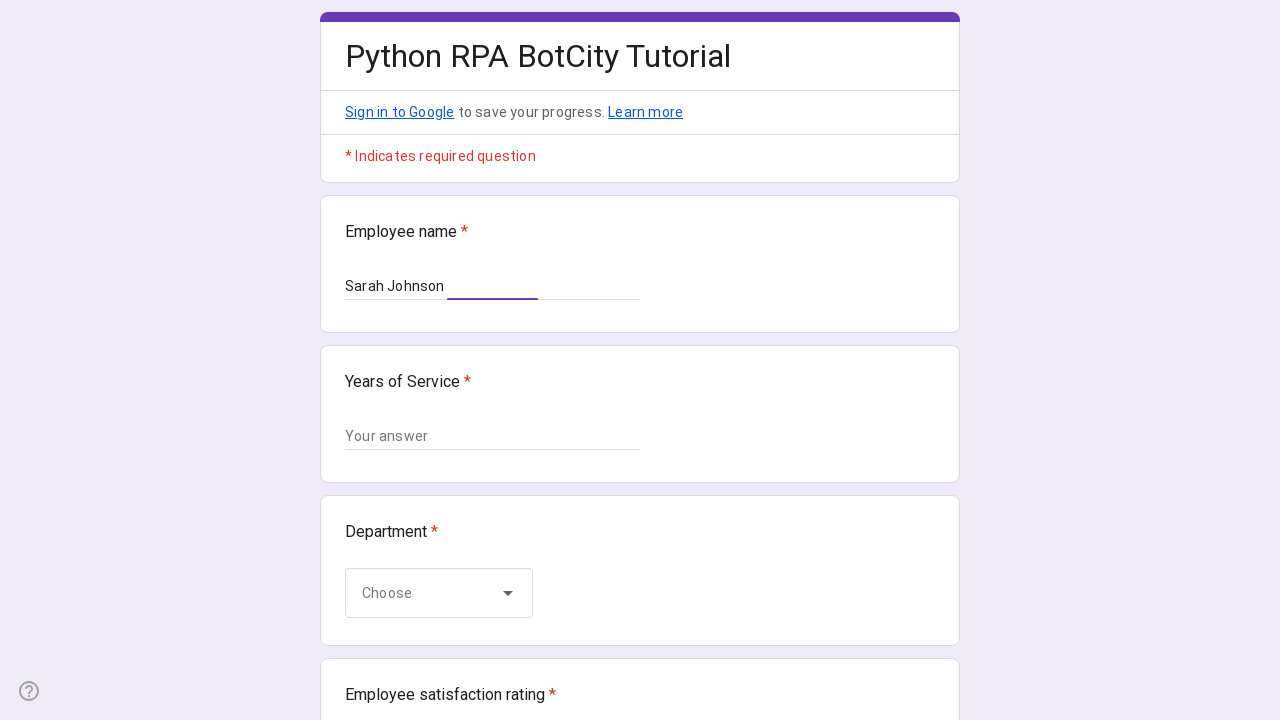

Filled years of service field with '5' on xpath=//div[contains(@data-params, 'Years of Service')]//input[@type='text']
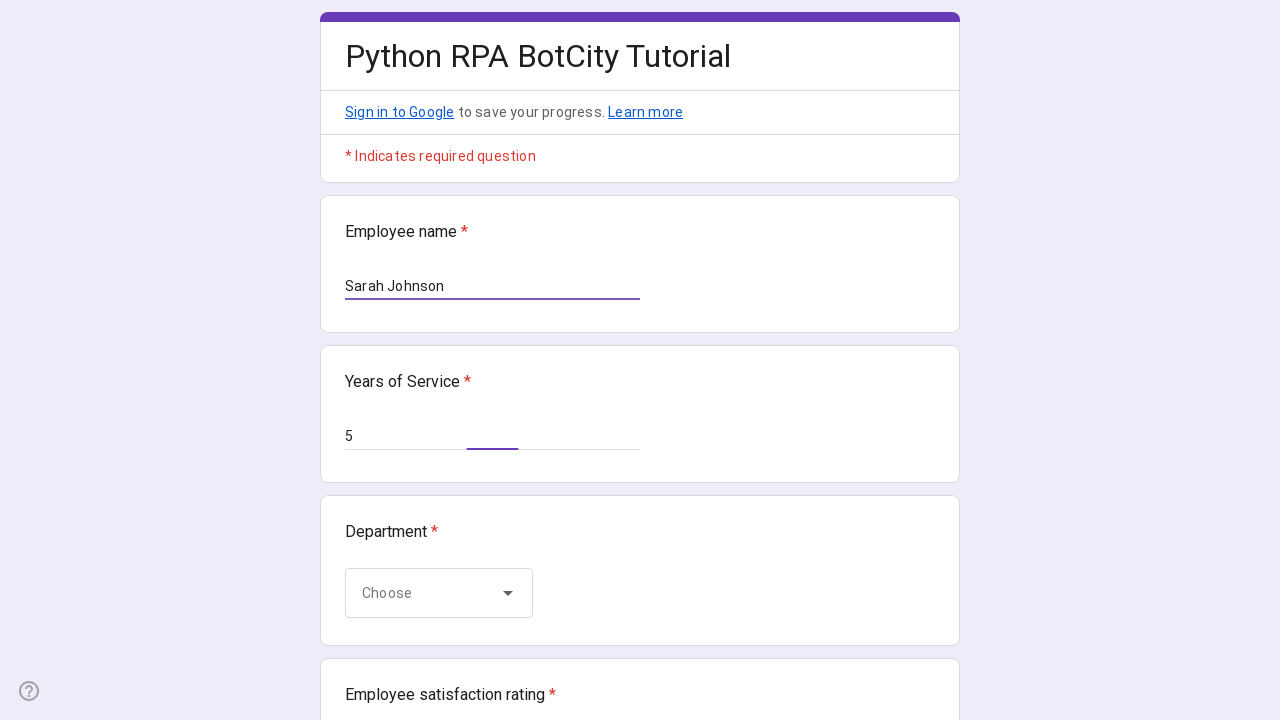

Clicked on department dropdown to open it at (439, 593) on xpath=//div[contains(@data-params, 'Department')]//div[contains(@role, 'listbox'
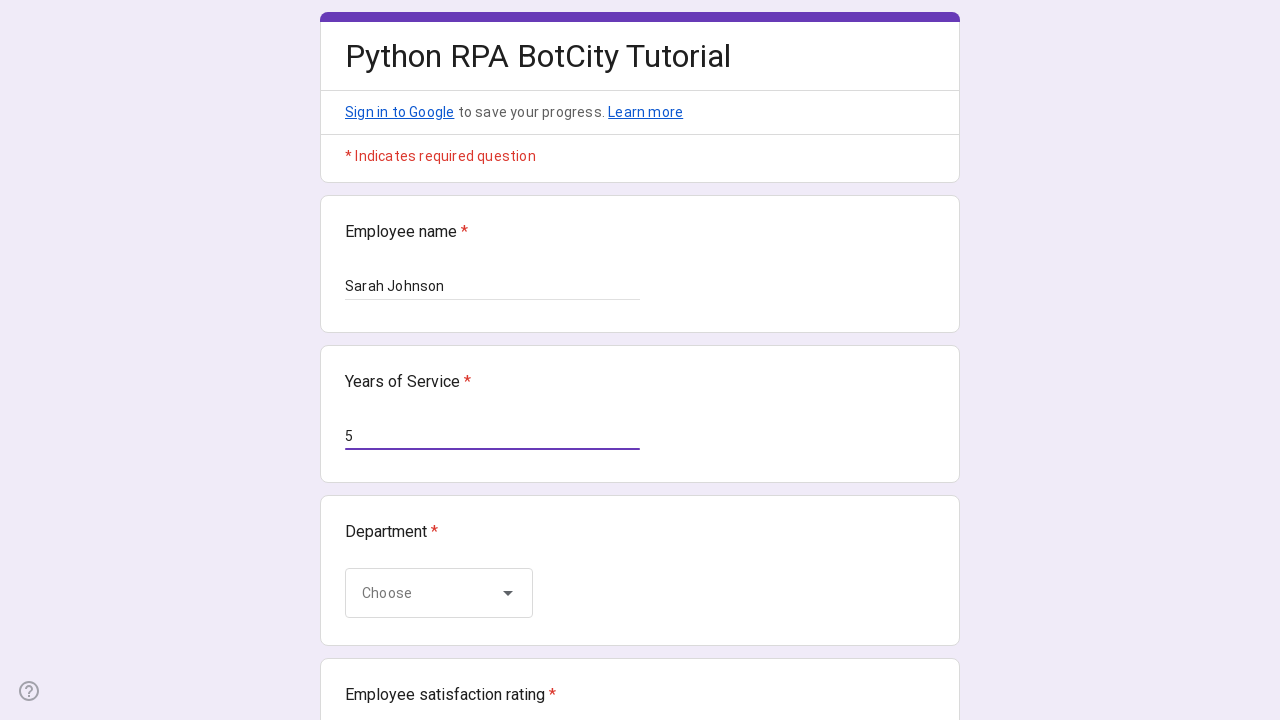

Dropdown options appeared
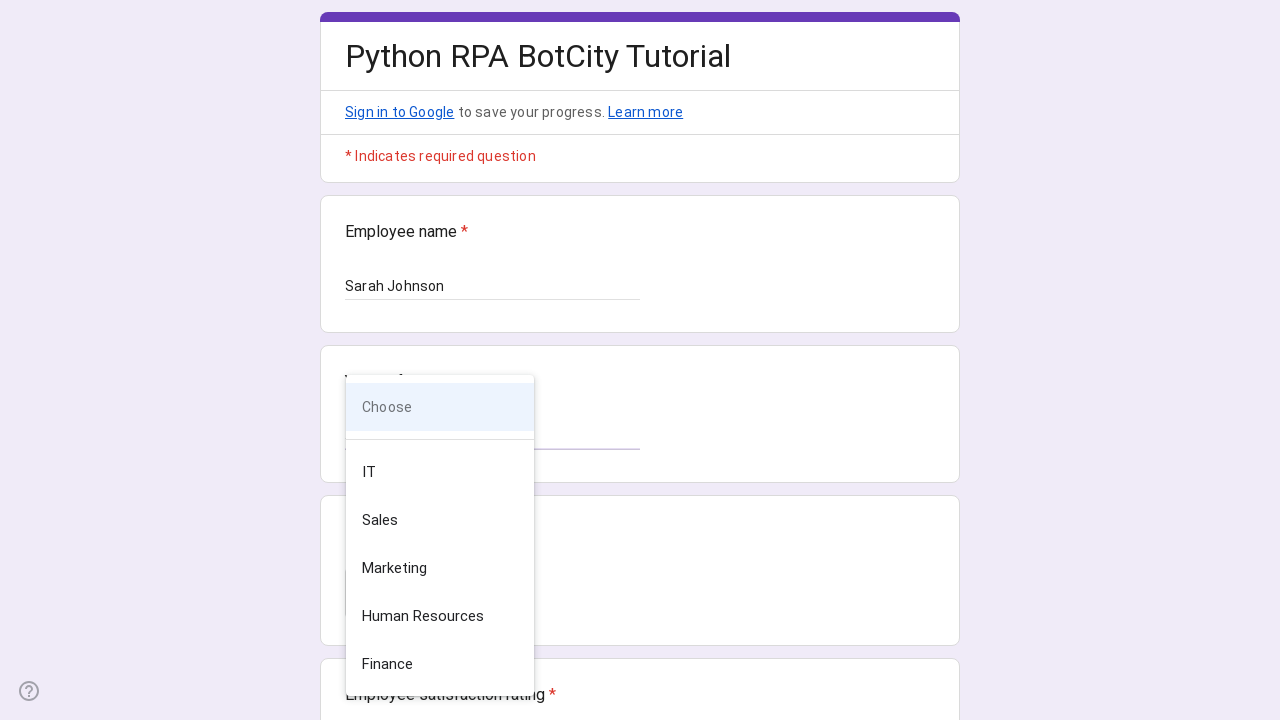

Selected first department option from dropdown at (440, 407) on div[role='option'] >> nth=0
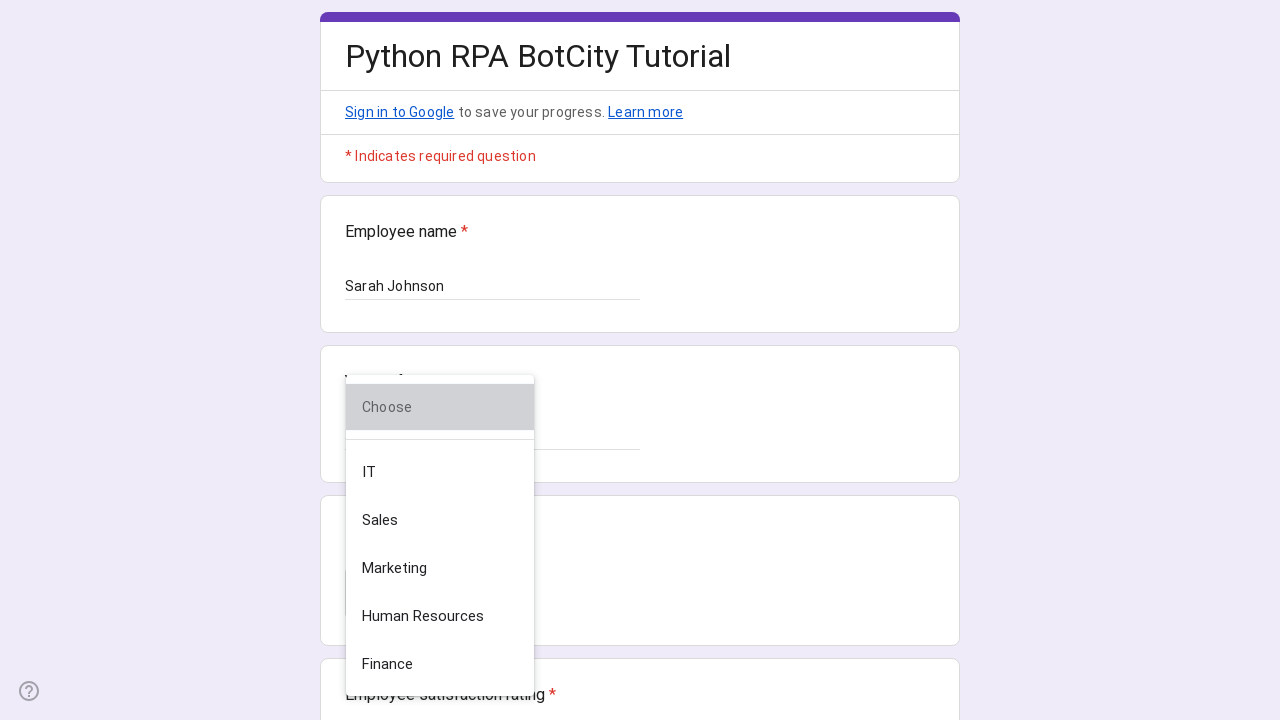

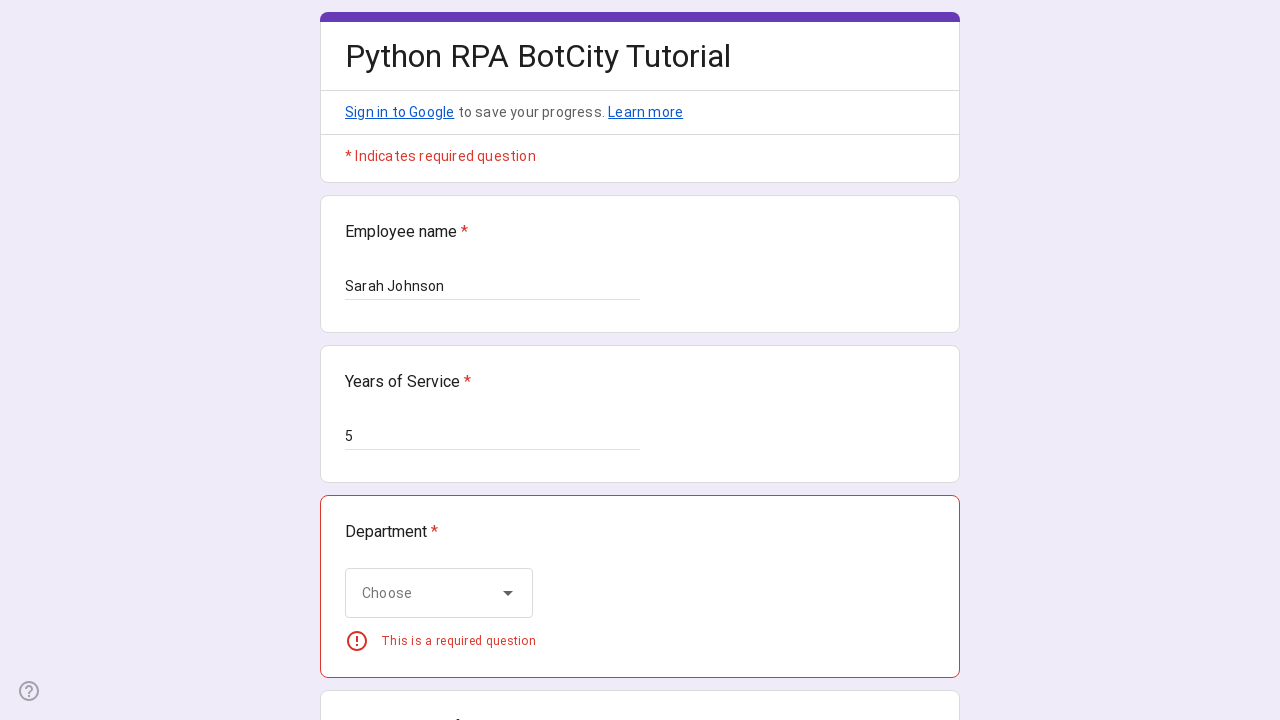